Navigates to Luno cryptocurrency exchange and verifies that Bitcoin price information is displayed on the homepage

Starting URL: https://www.luno.com

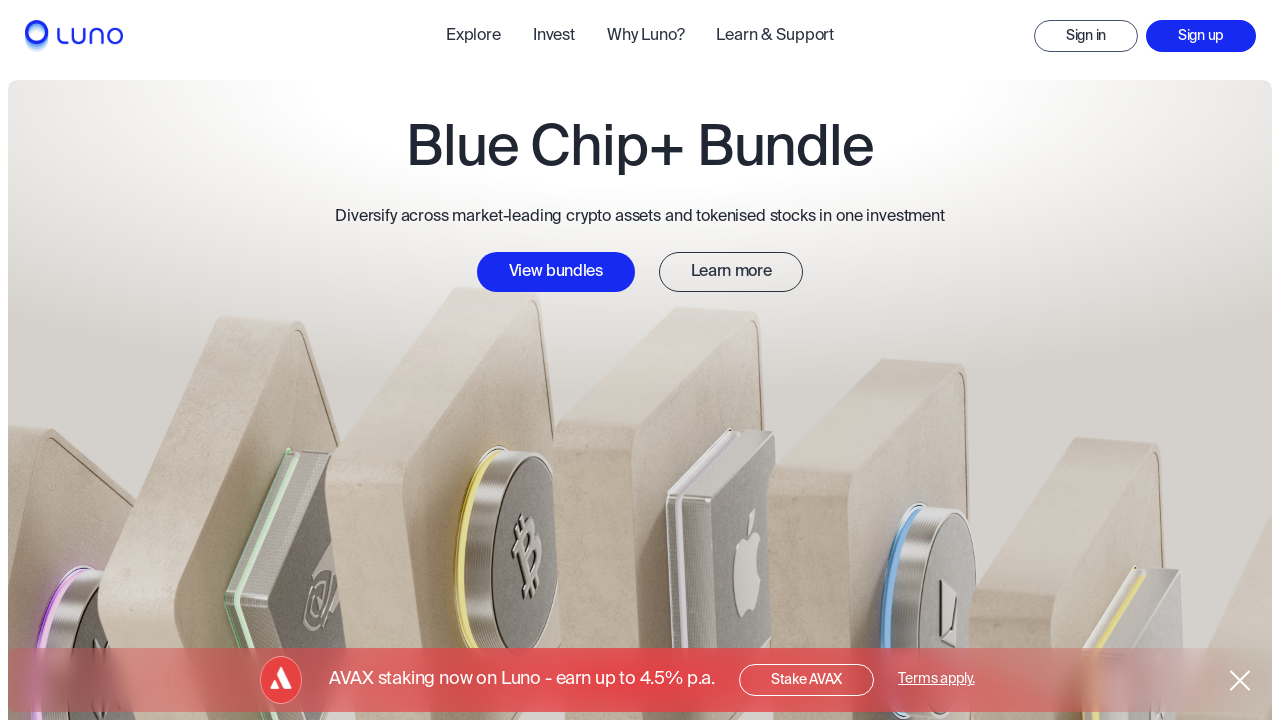

Navigation bar with BTC price loaded
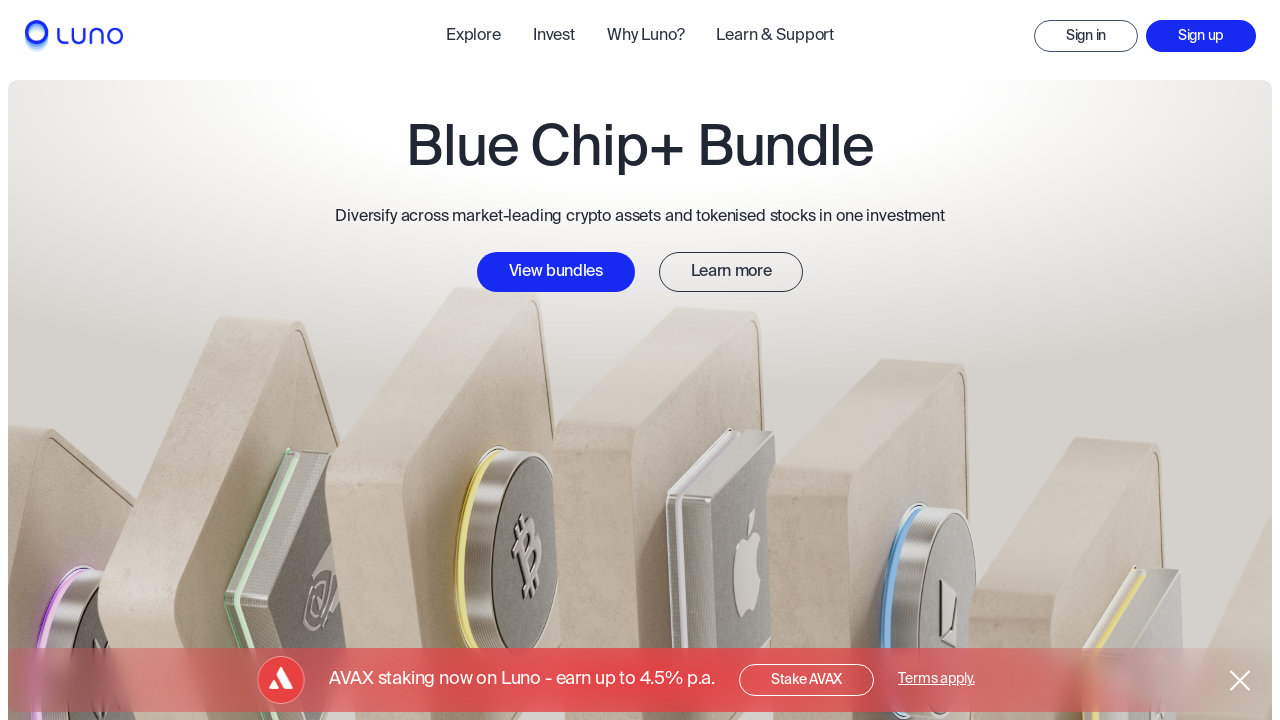

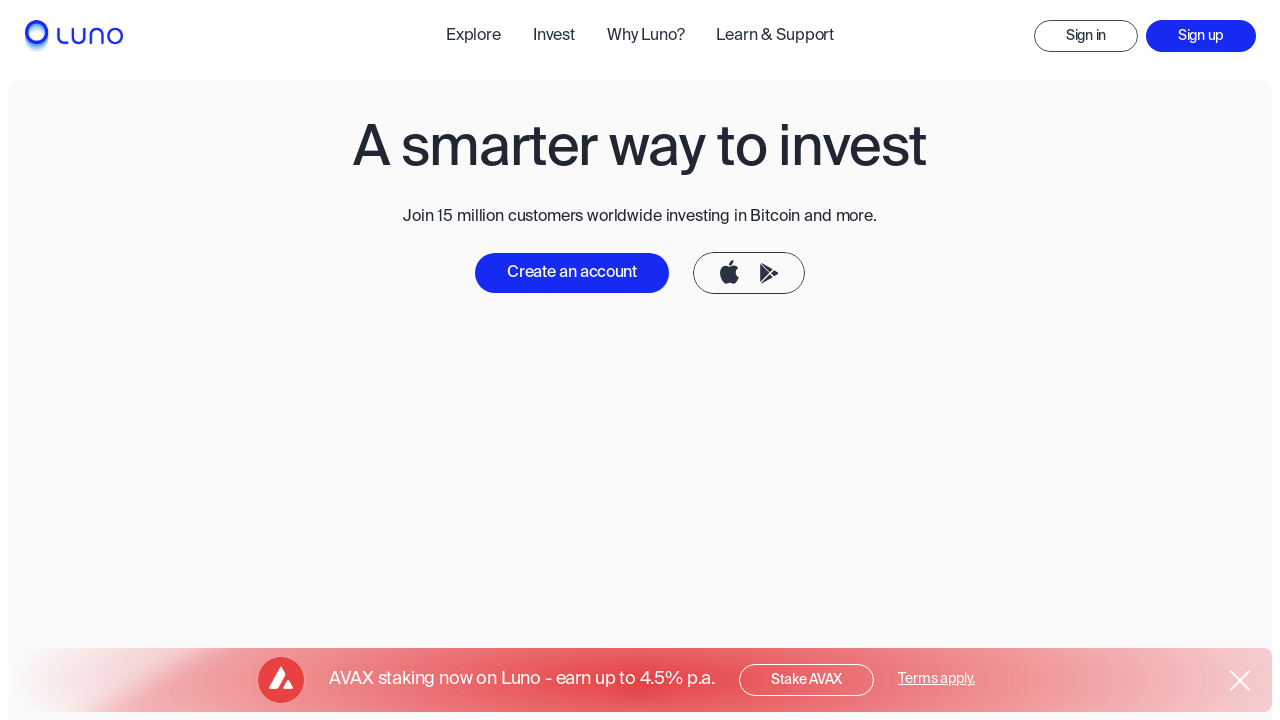